Tests pagination functionality on Audible bestsellers page by navigating through multiple pages, verifying product listings load on each page, and clicking the next page button to advance through the paginated results.

Starting URL: https://www.audible.com/adblbestsellers?ref=a_search_t1_navTop_pl0cg1c0r0&pf_rd_p=adc4b13b-d074-4e1c-ac46-9f54aa53072b&pf_rd_r=1F7DV0MPHV77Z61RX566

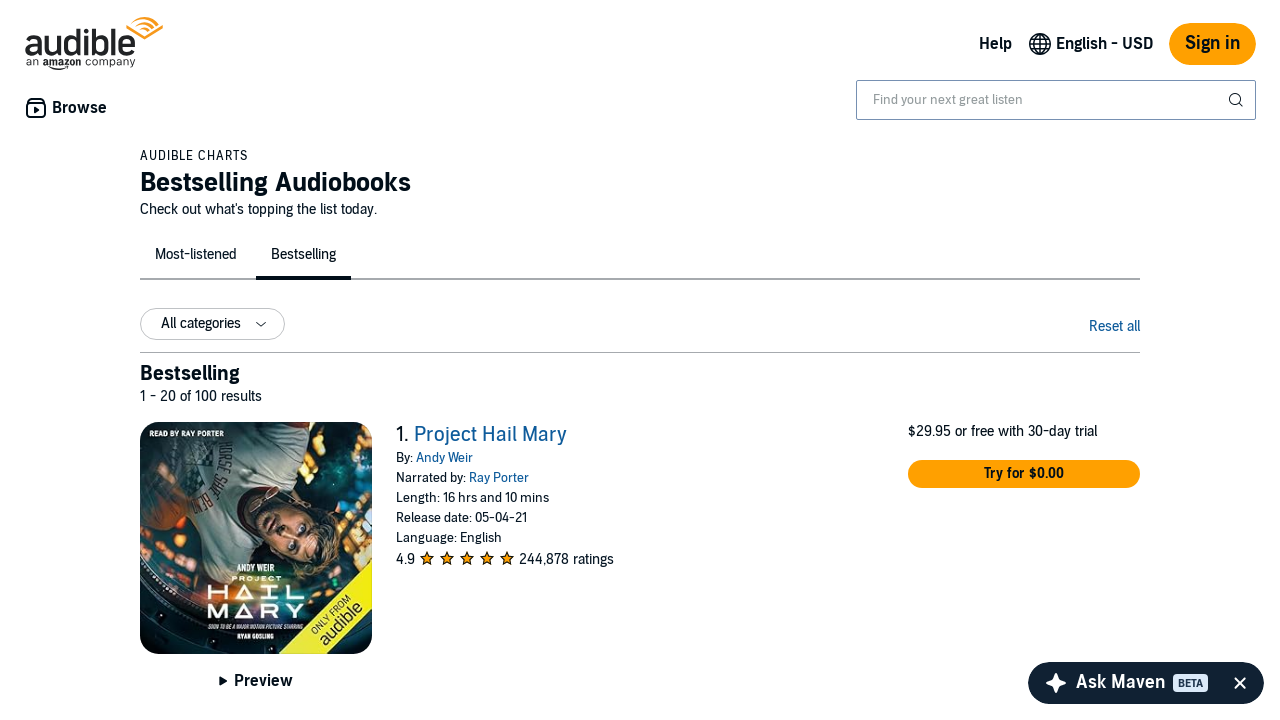

Pagination bar loaded on Audible bestsellers page
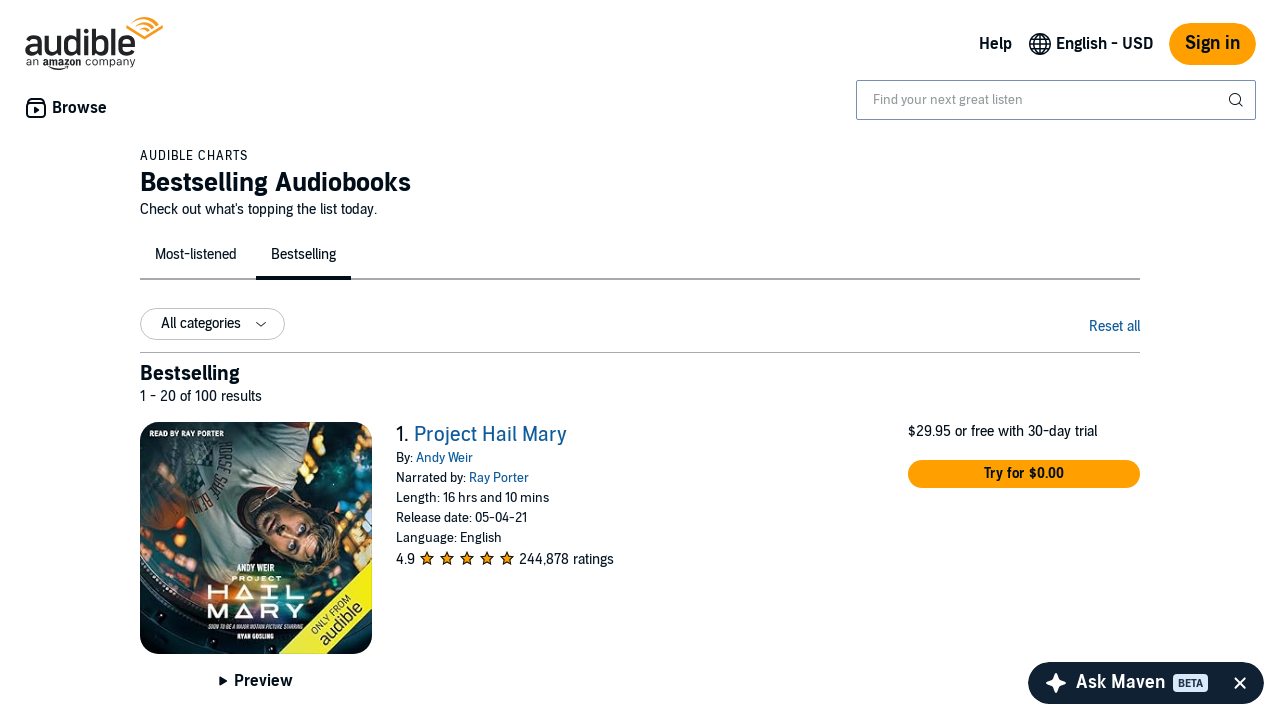

Located pagination element
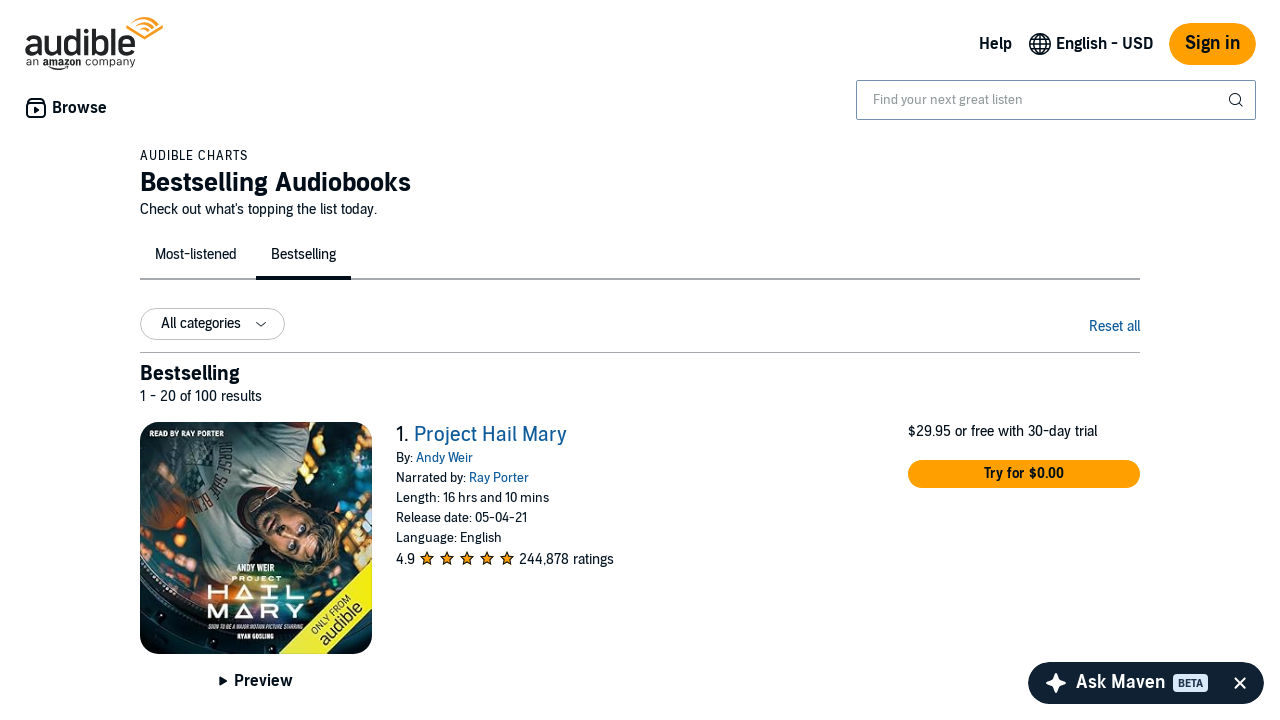

Retrieved all pagination list items
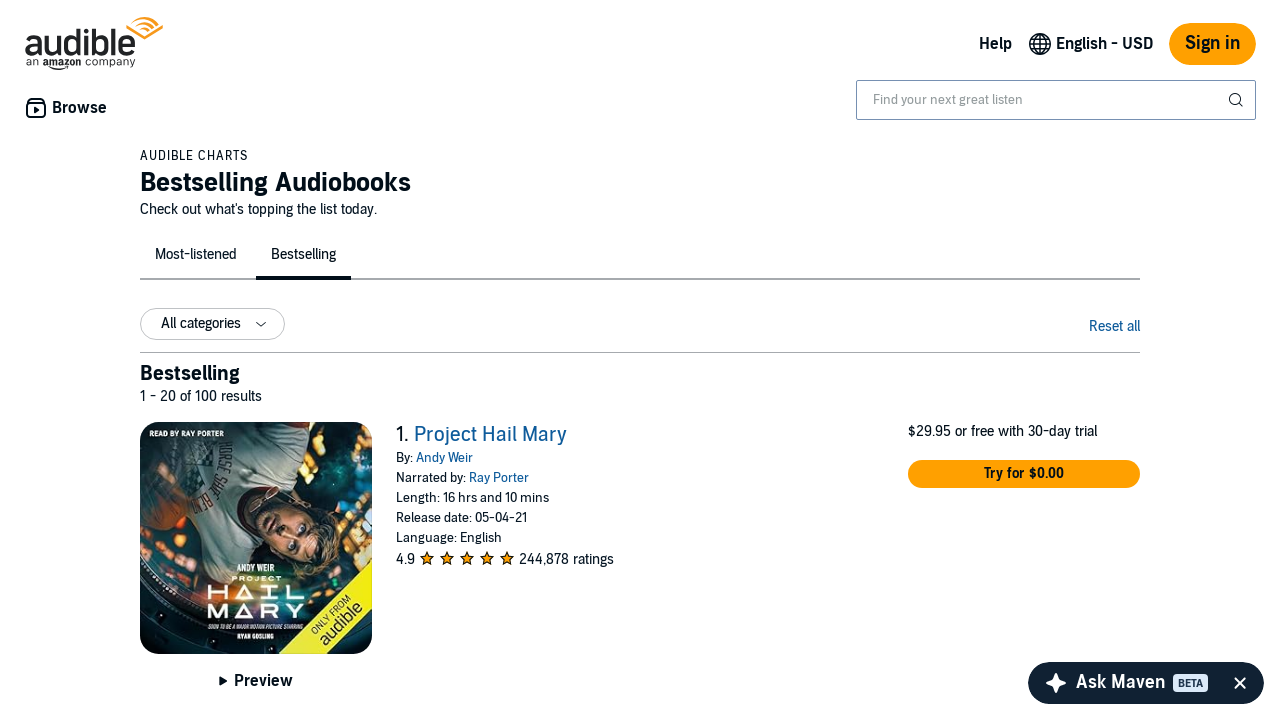

Determined total number of pages: 5
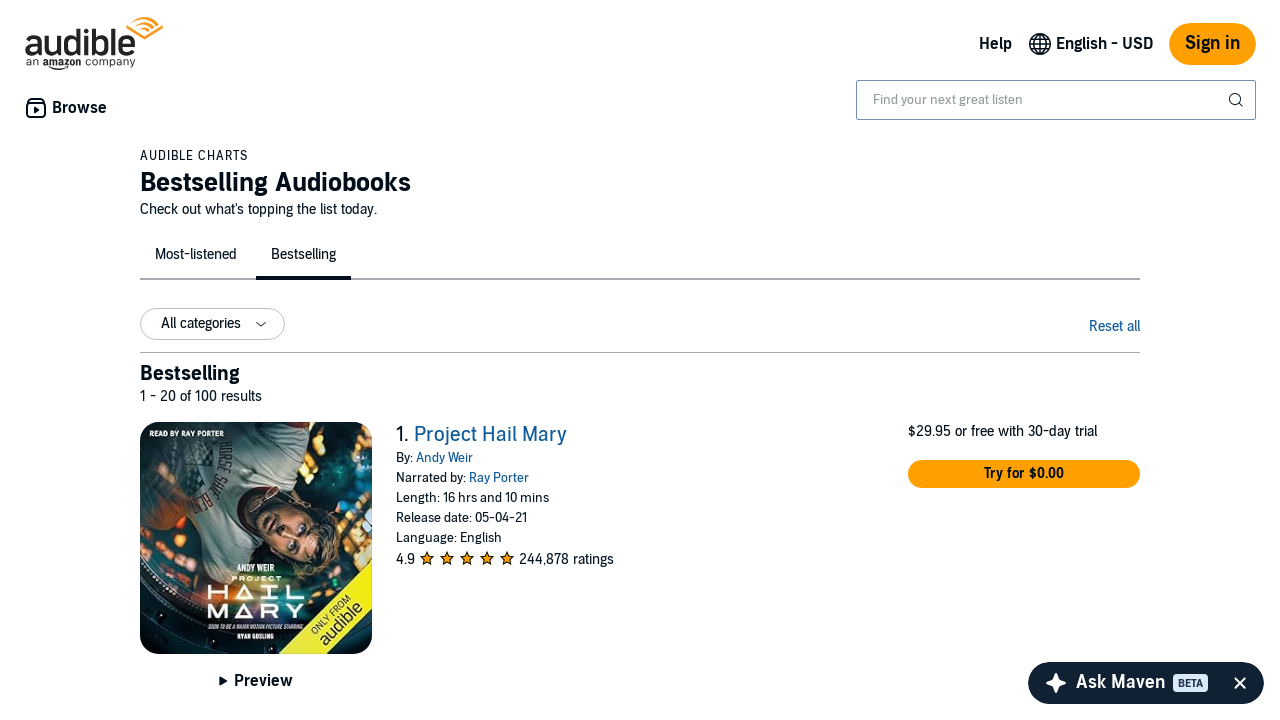

Set test limit to 3 pages
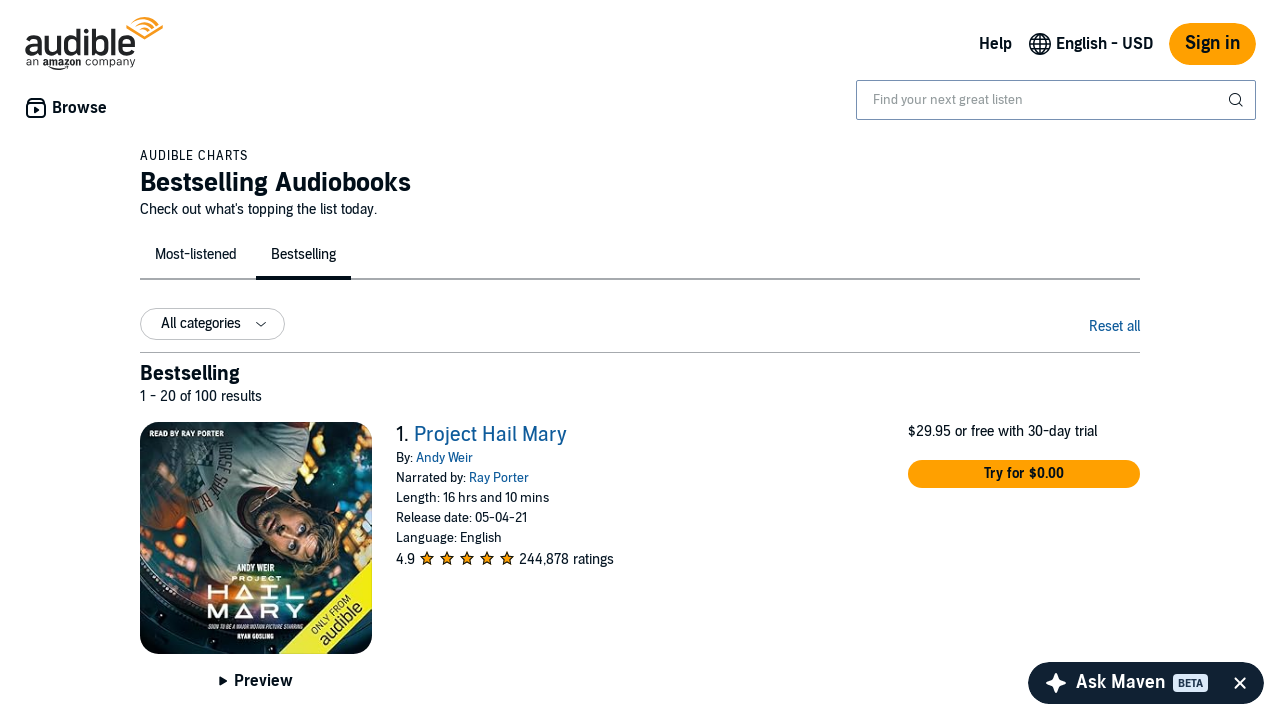

Page 1: Products container loaded
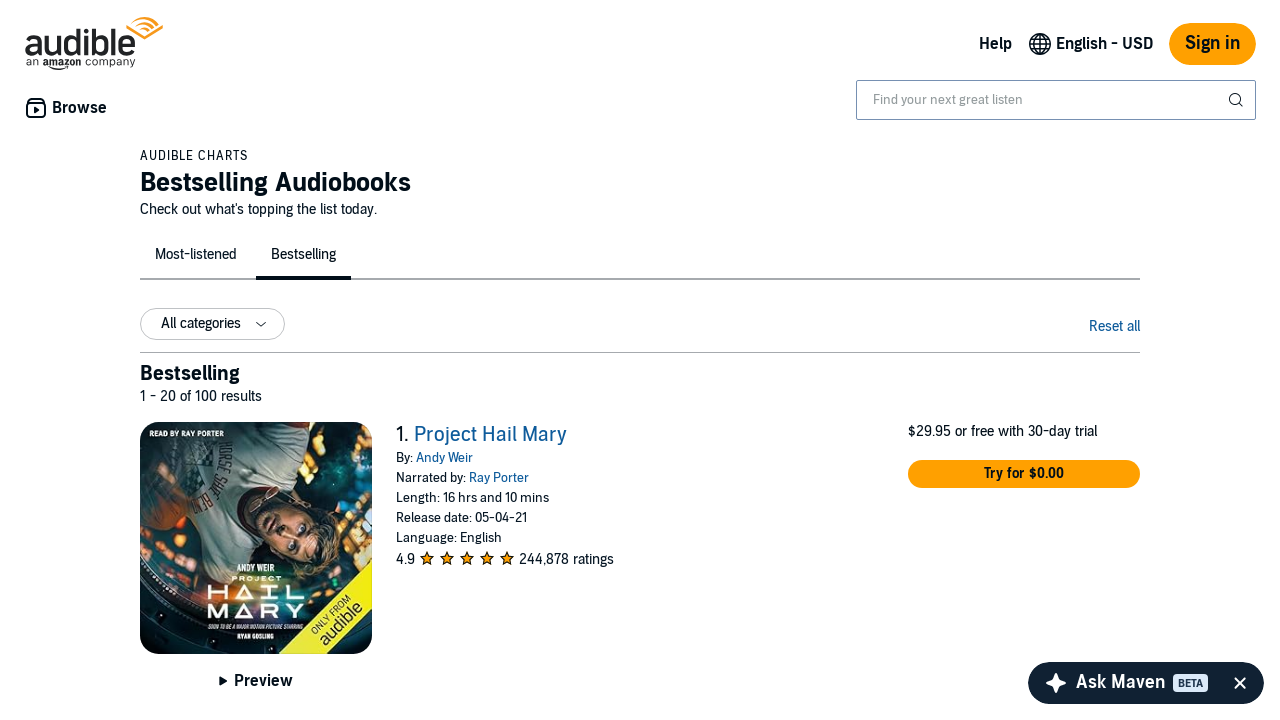

Page 1: Found 20 product listings
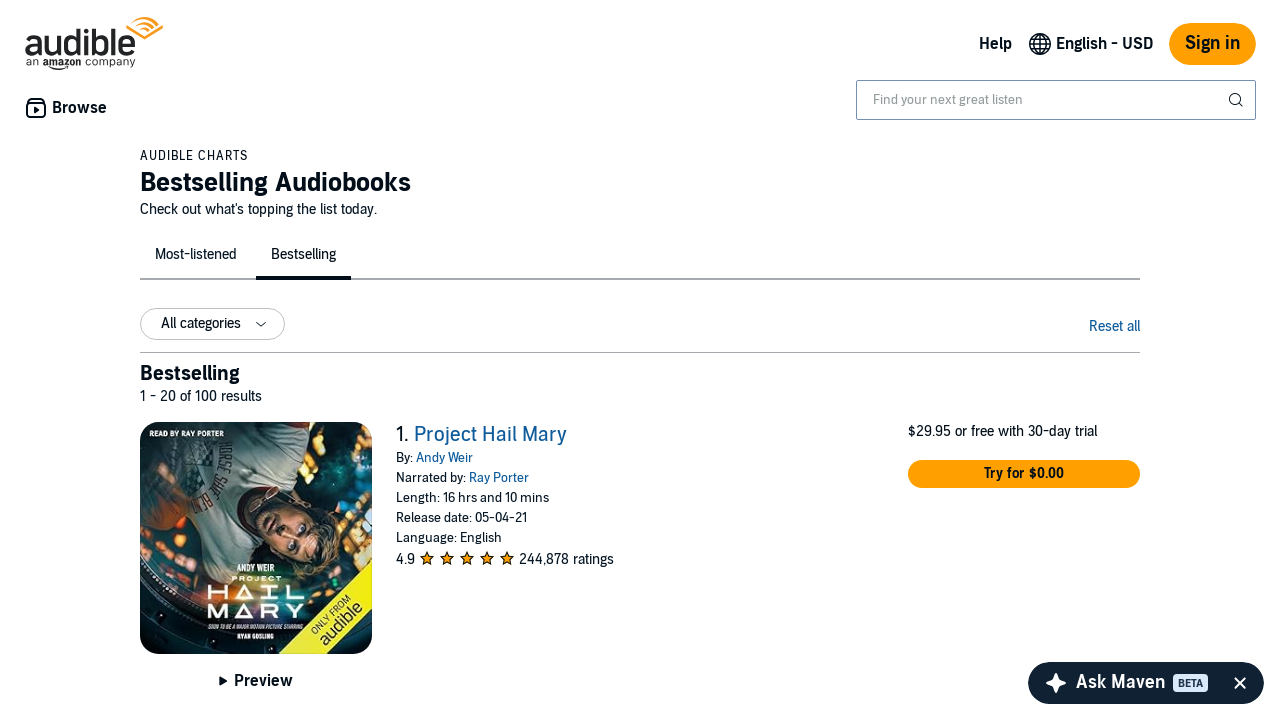

Page 1: First product title element loaded
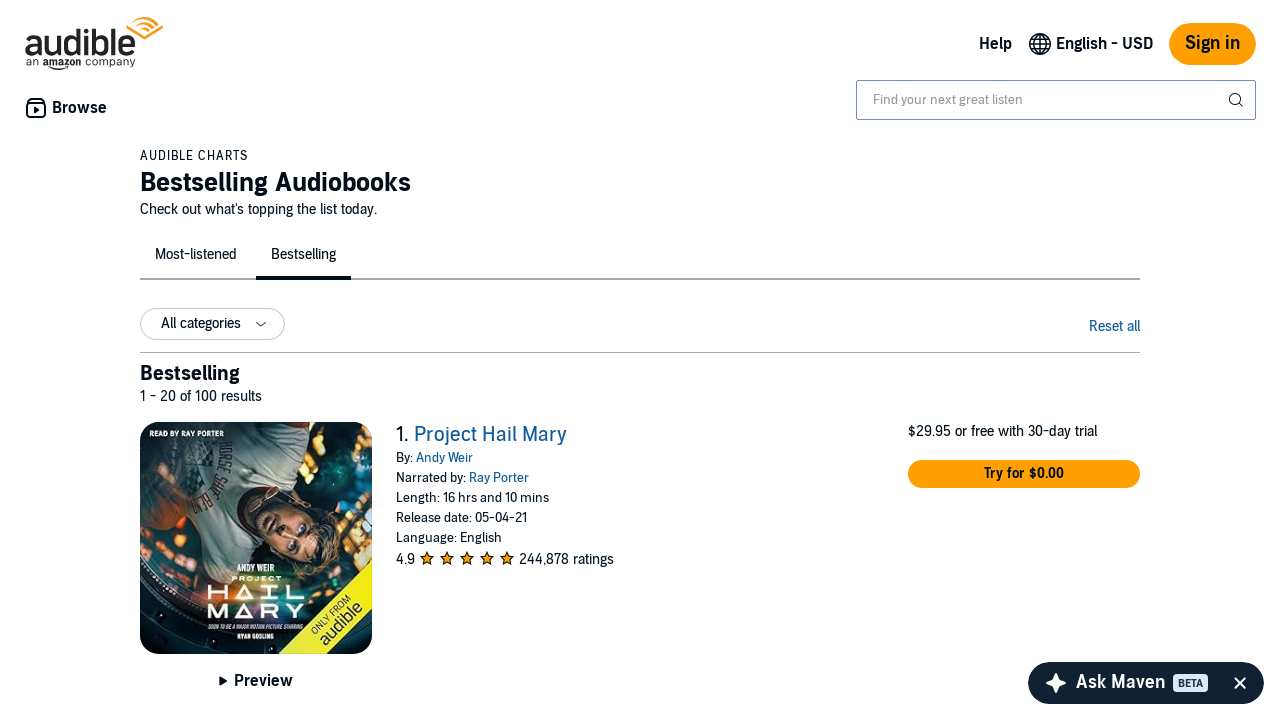

Page 1: First product author label loaded
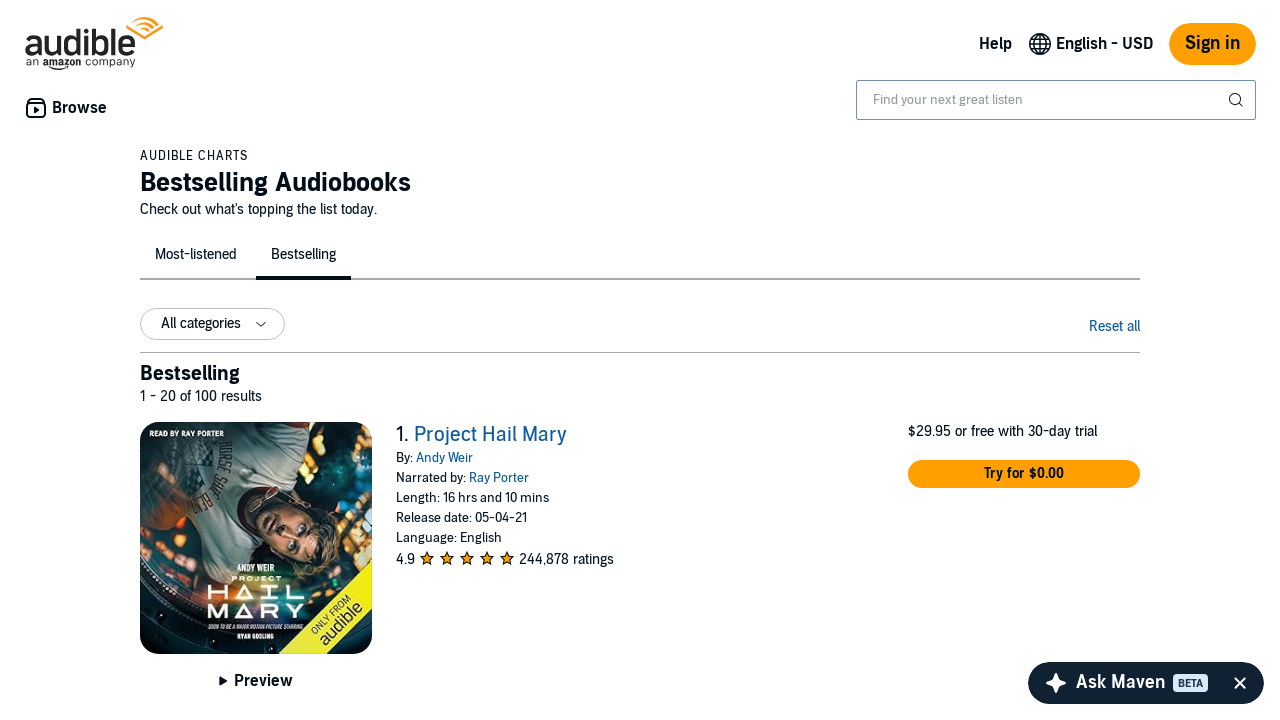

Page 1: First product runtime label loaded
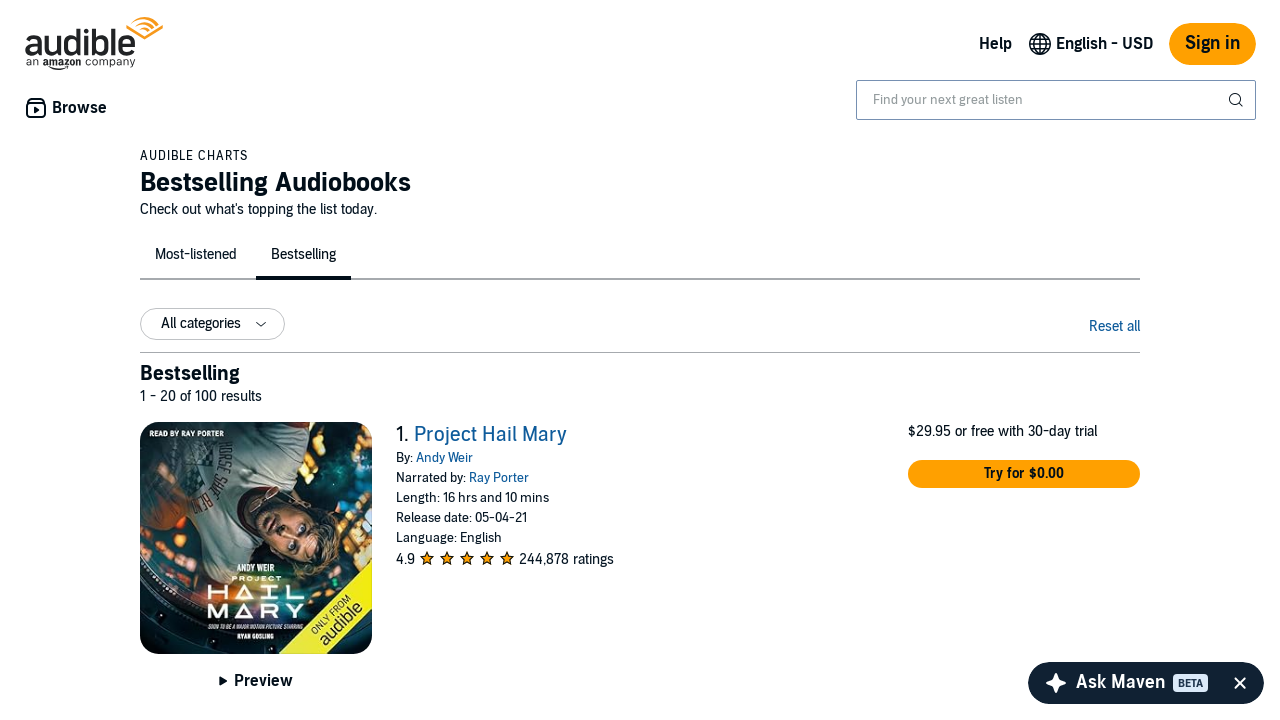

Clicked next page button to navigate to page 2 at (1124, 536) on span.nextButton
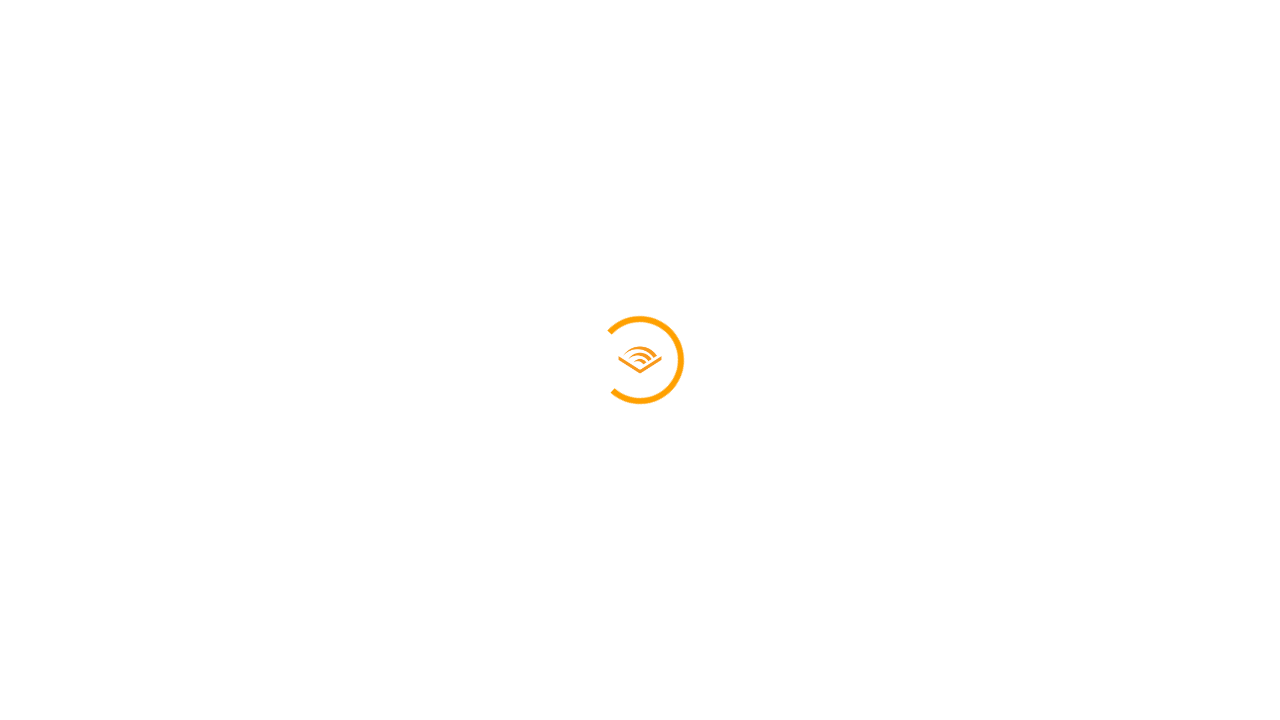

Page 2 loaded and network idle
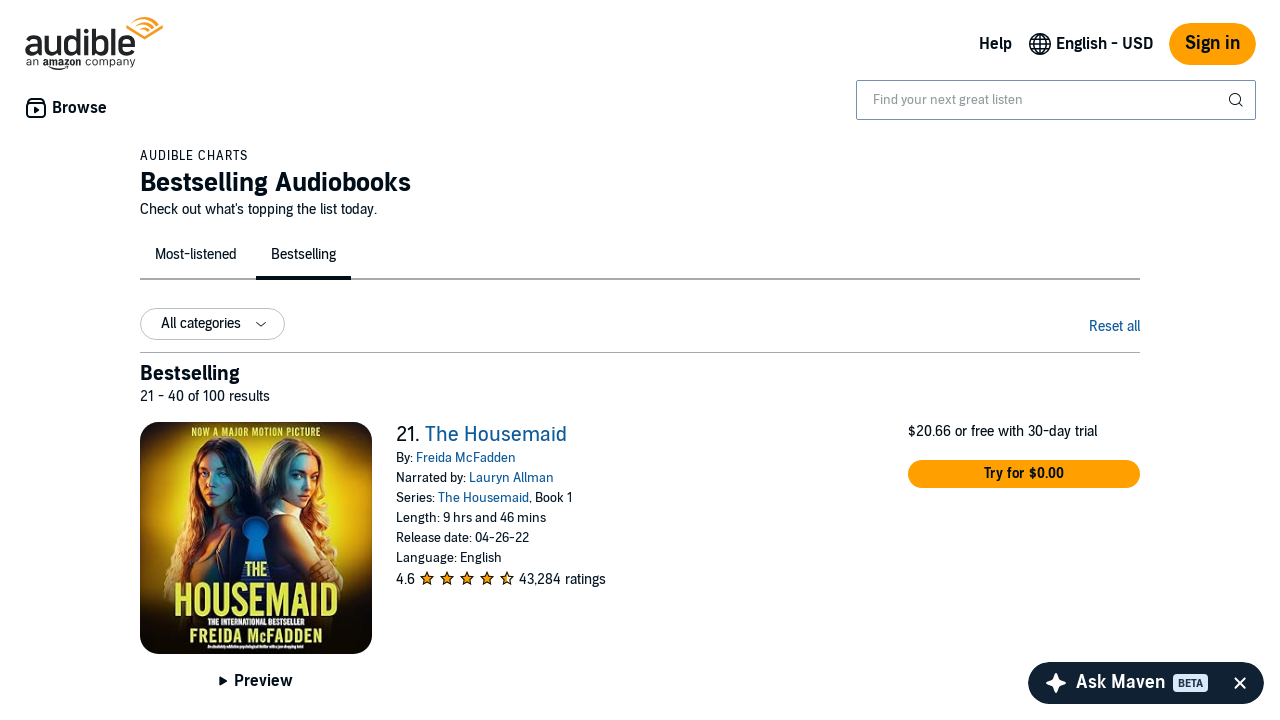

Page 2: Products container loaded
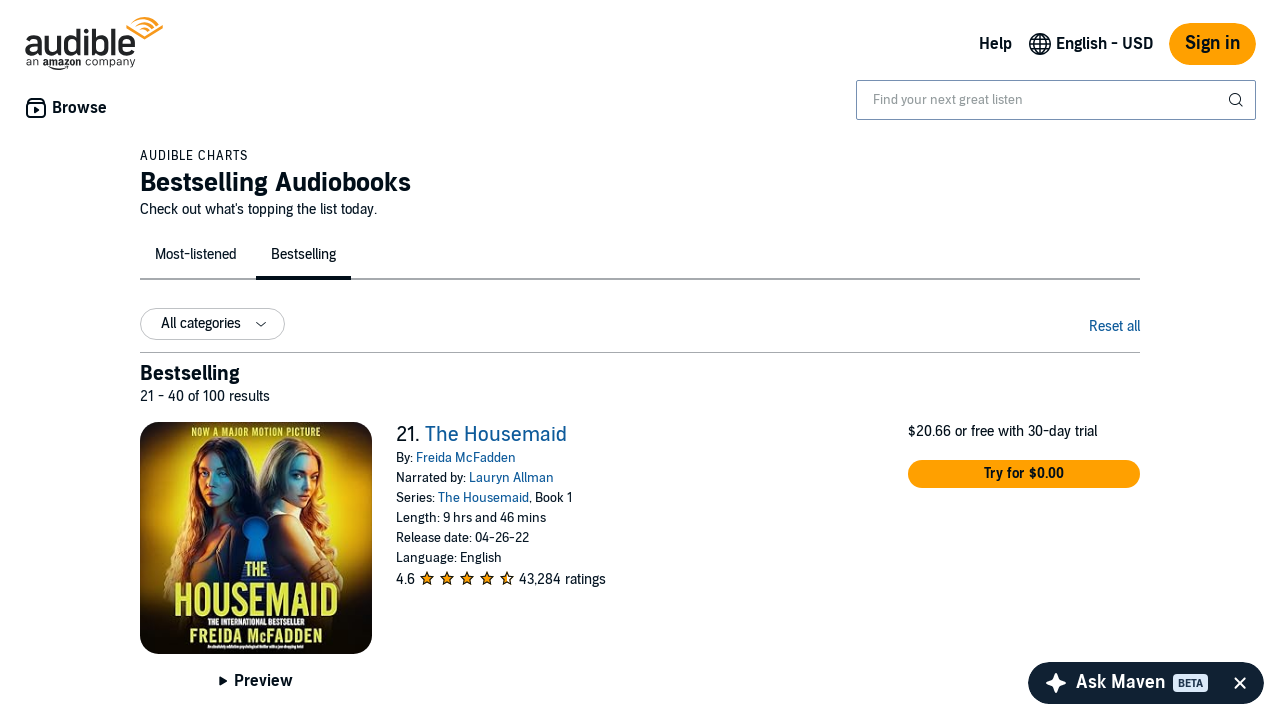

Page 2: Found 20 product listings
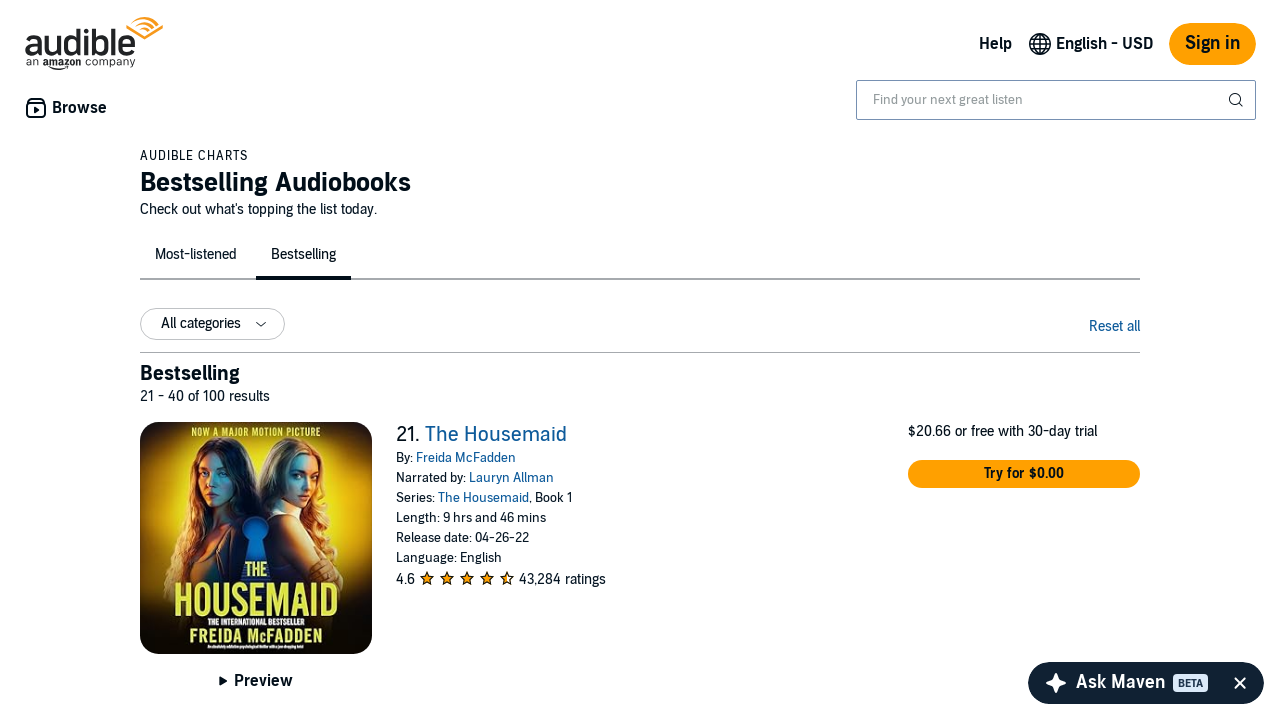

Page 2: First product title element loaded
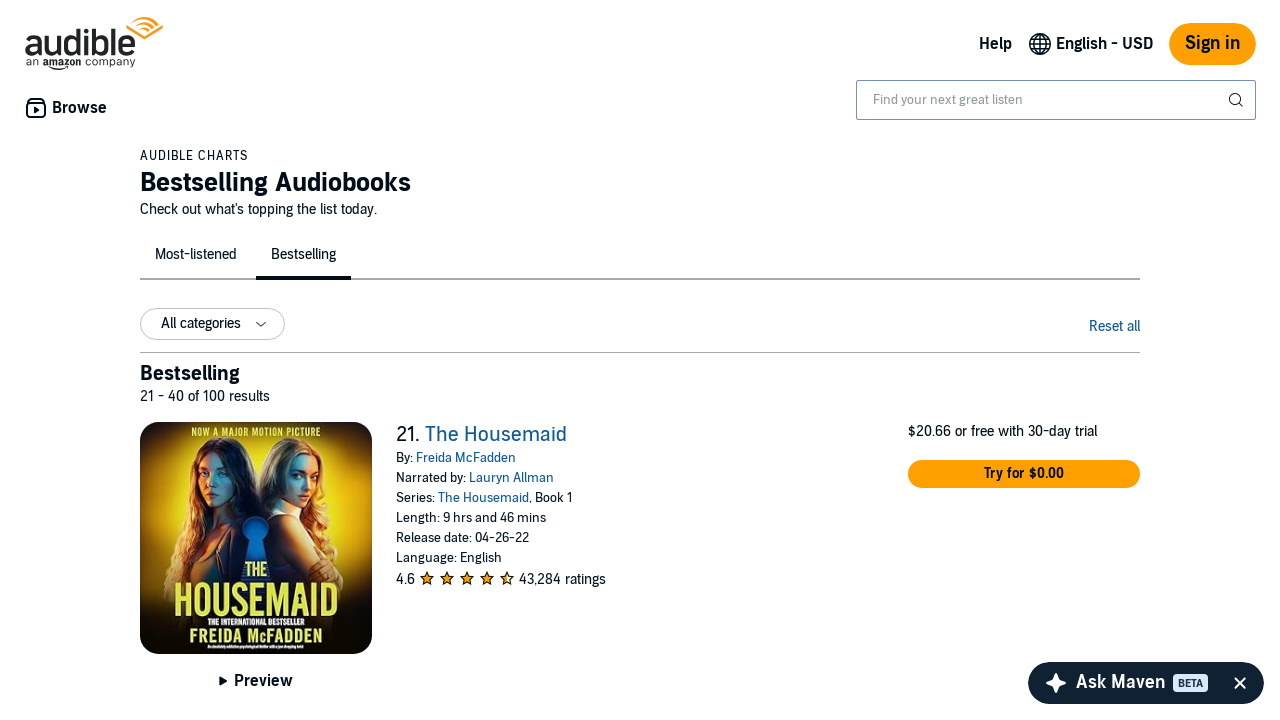

Page 2: First product author label loaded
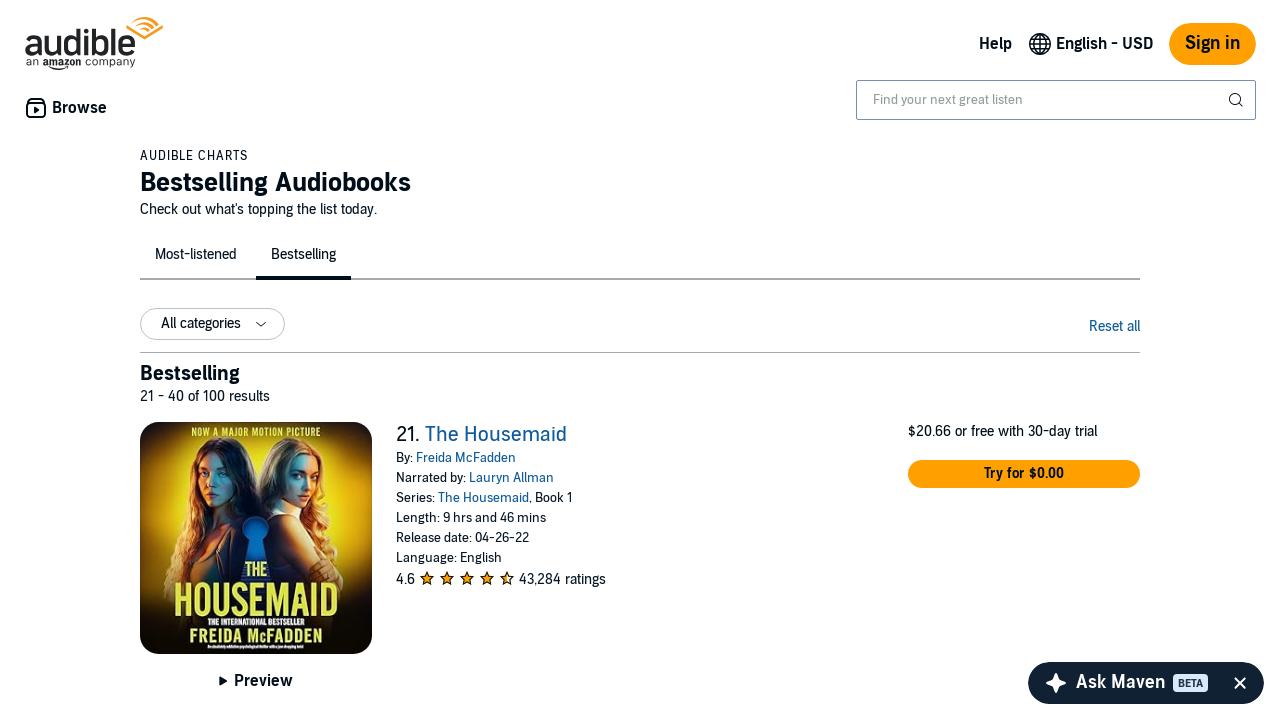

Page 2: First product runtime label loaded
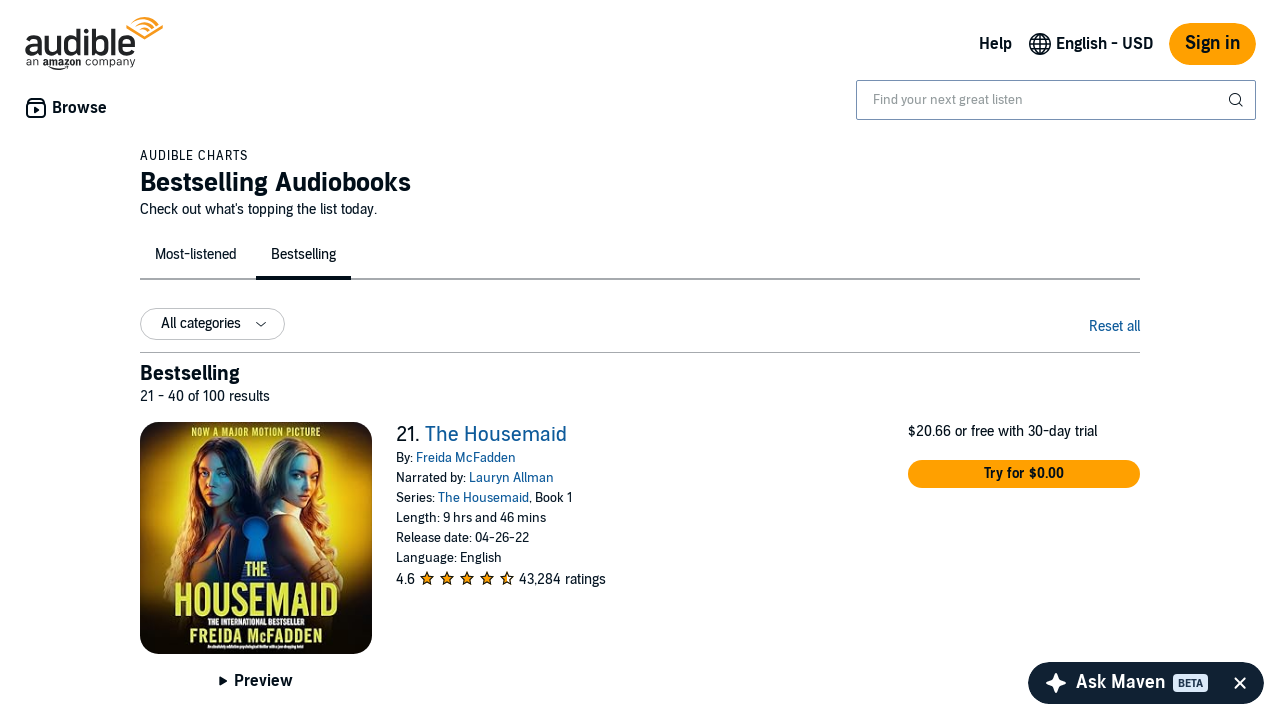

Clicked next page button to navigate to page 3 at (1124, 536) on span.nextButton
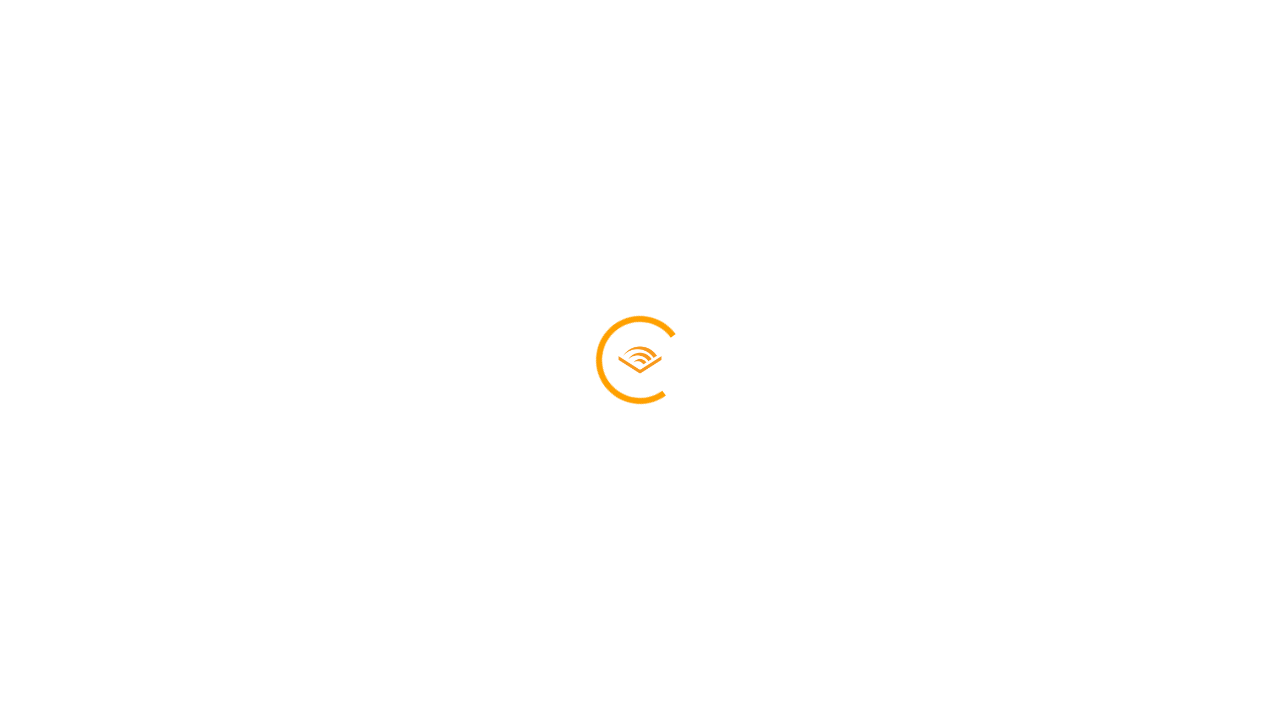

Page 3 loaded and network idle
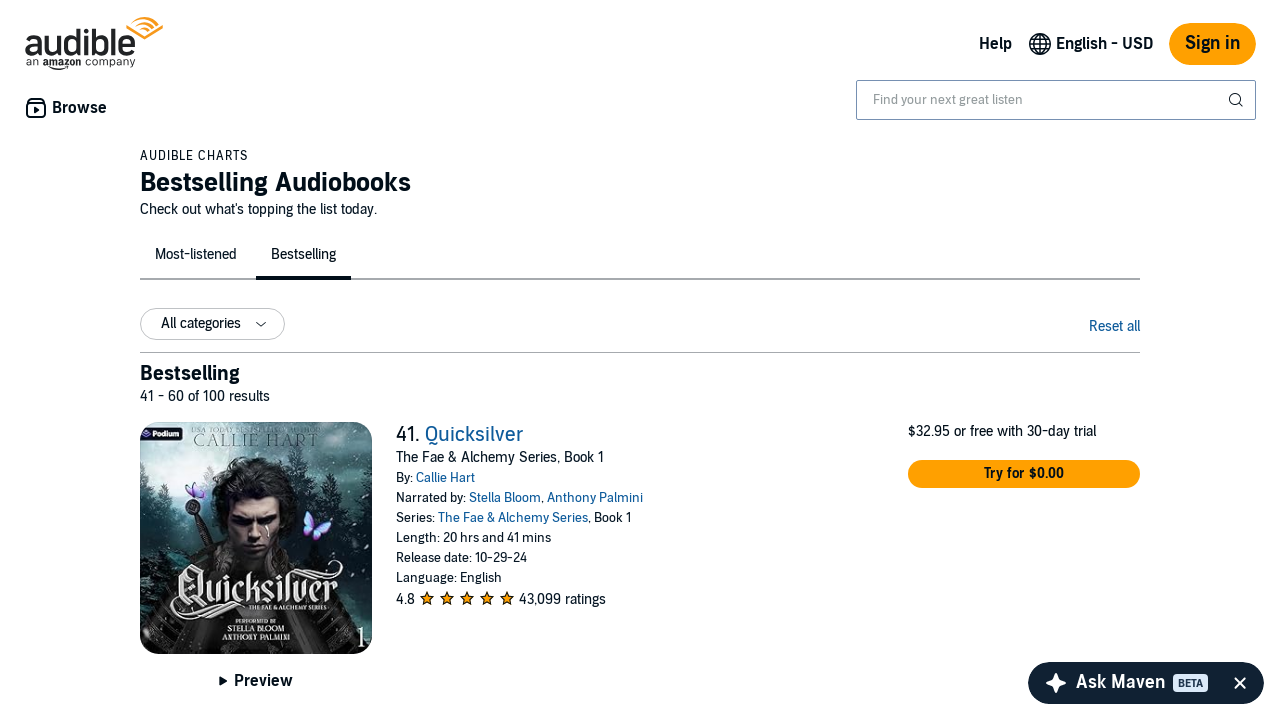

Page 3: Products container loaded
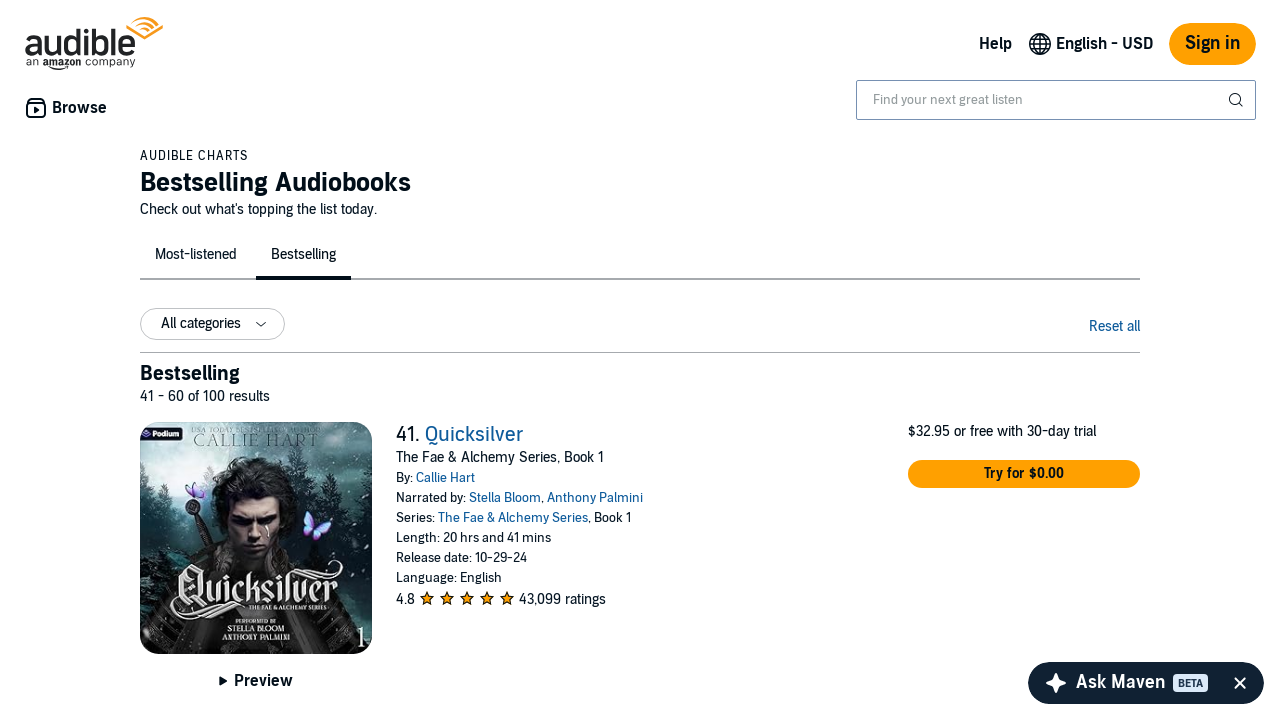

Page 3: Found 20 product listings
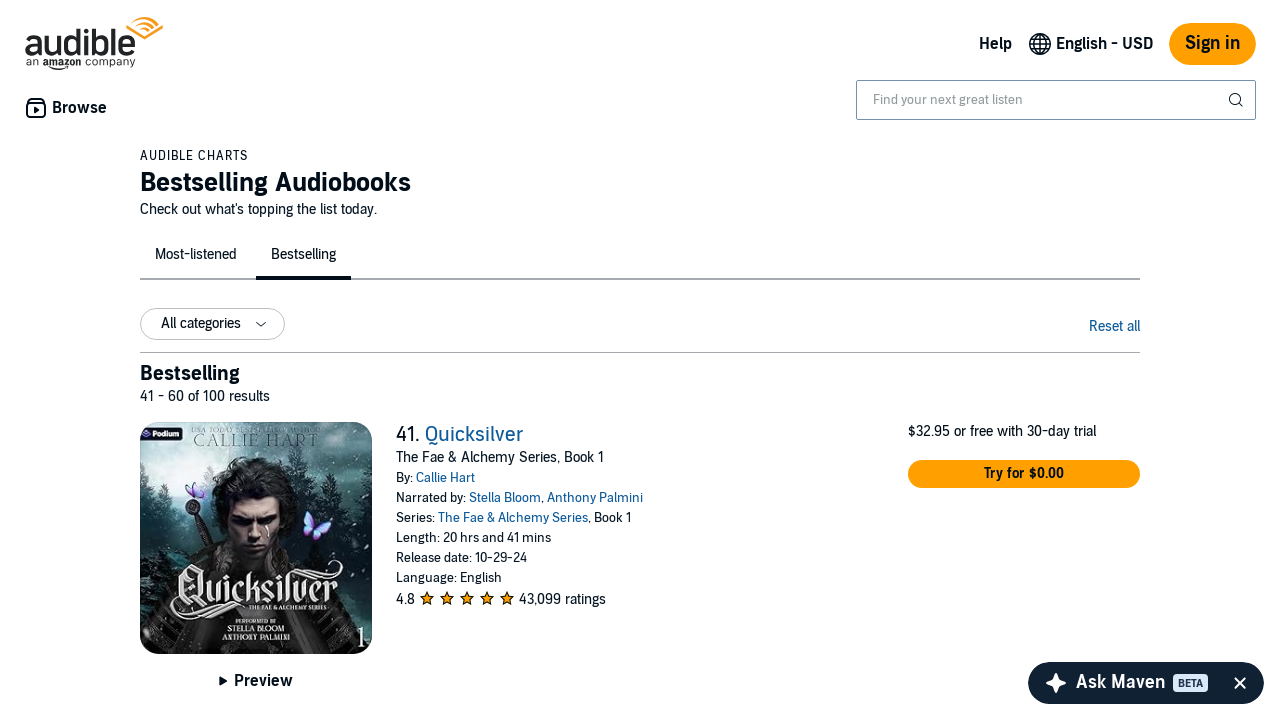

Page 3: First product title element loaded
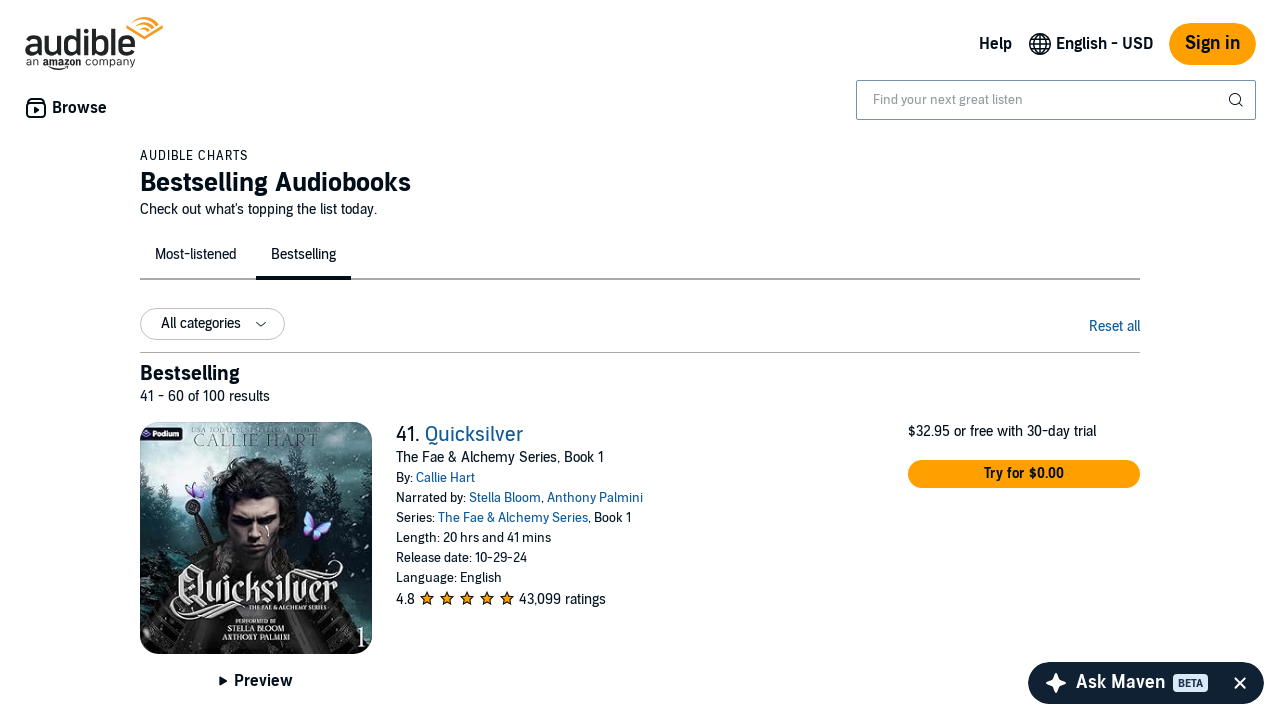

Page 3: First product author label loaded
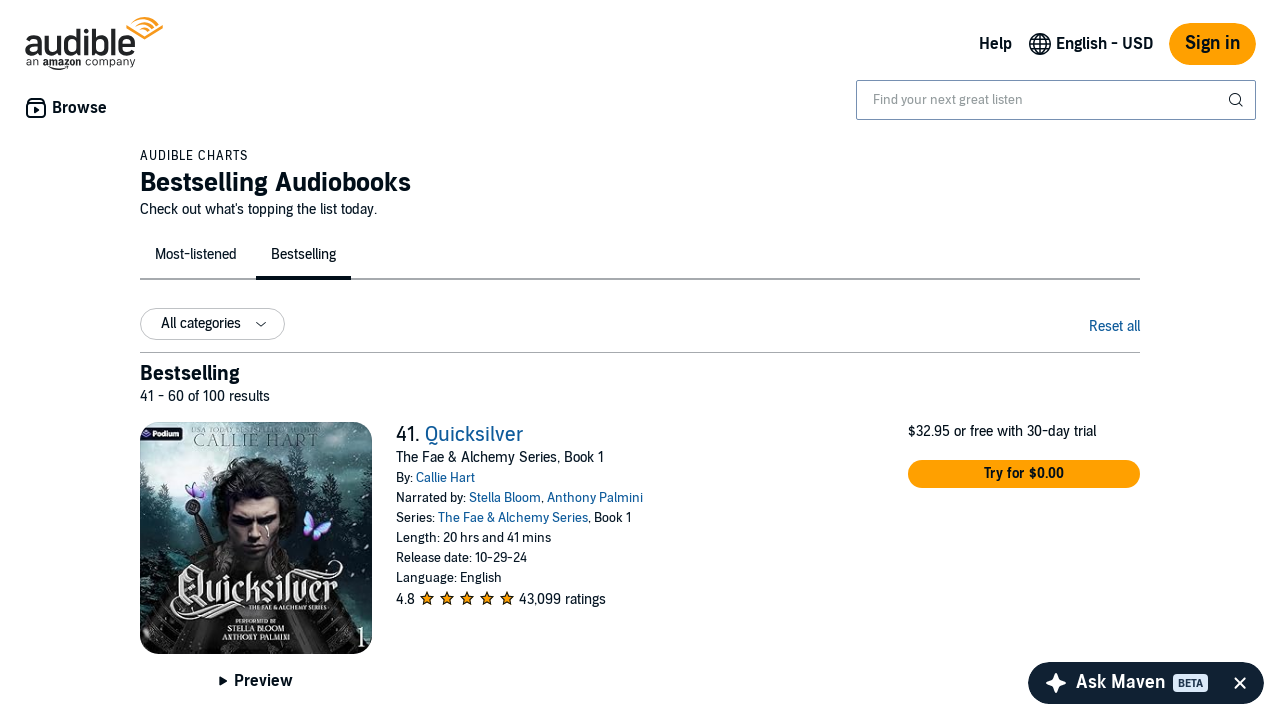

Page 3: First product runtime label loaded
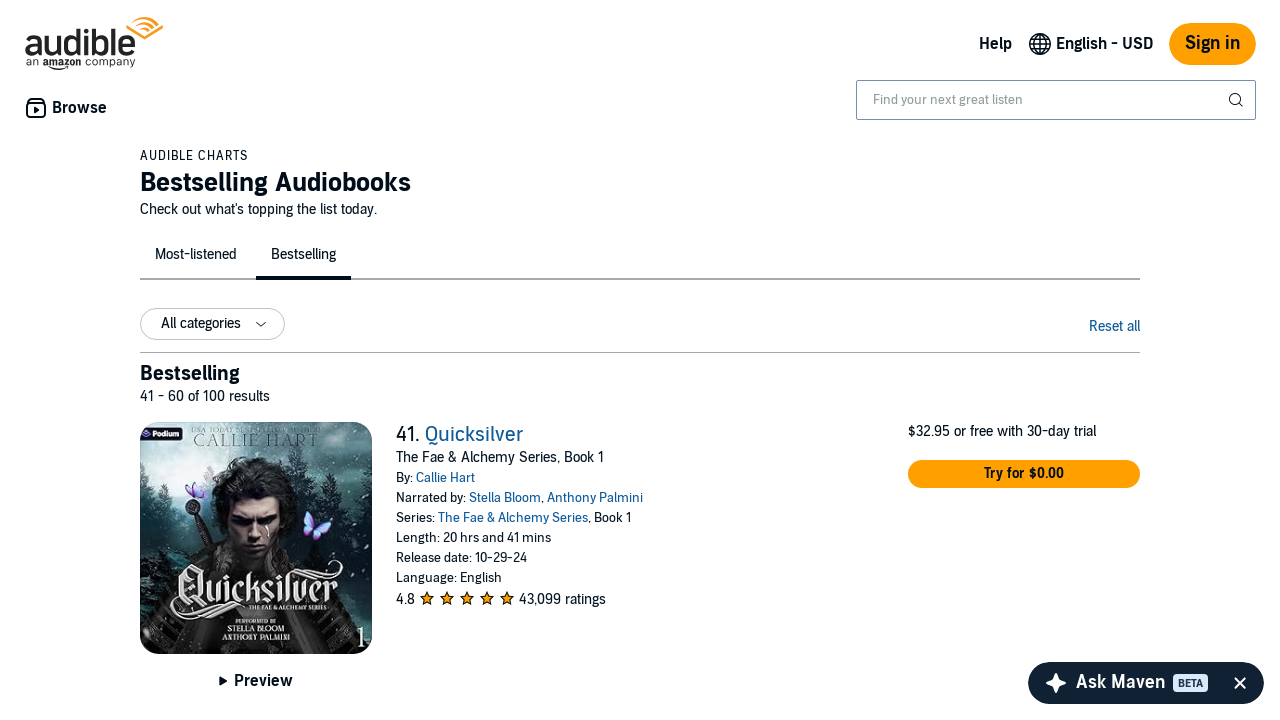

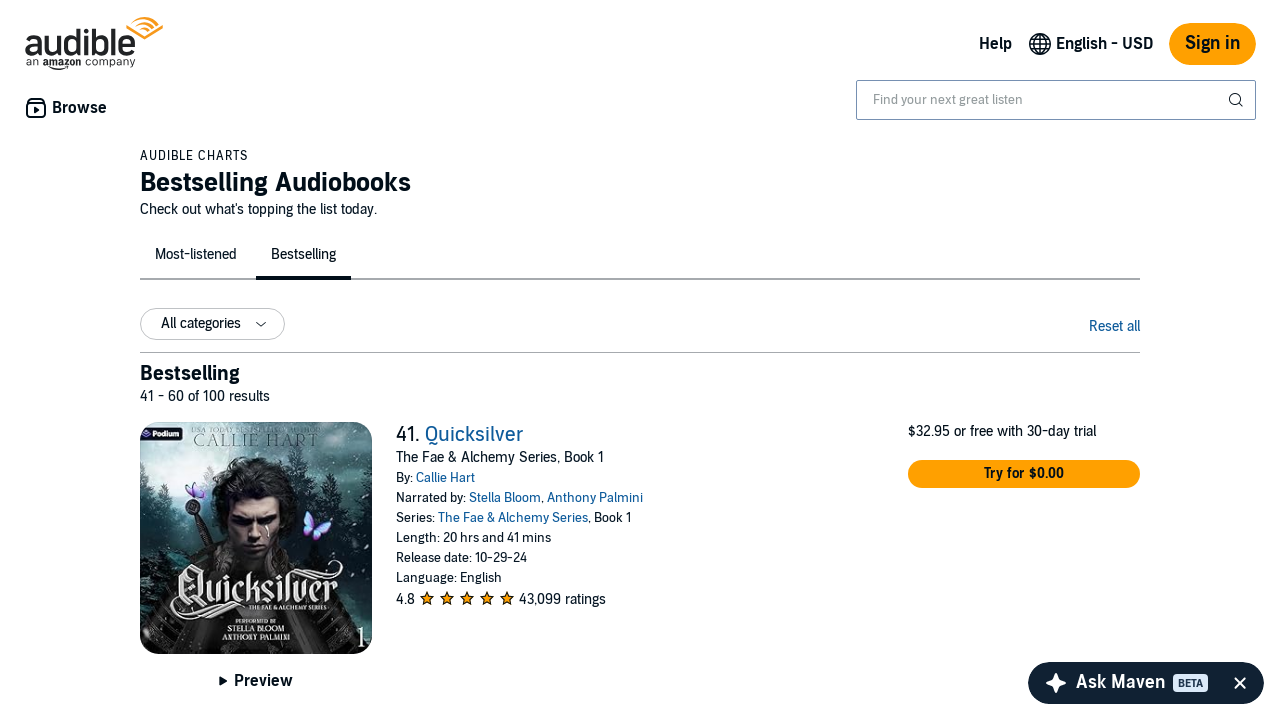